Navigates to OrangeHRM demo site and verifies the URL contains the expected domain name

Starting URL: https://opensource-demo.orangehrmlive.com/

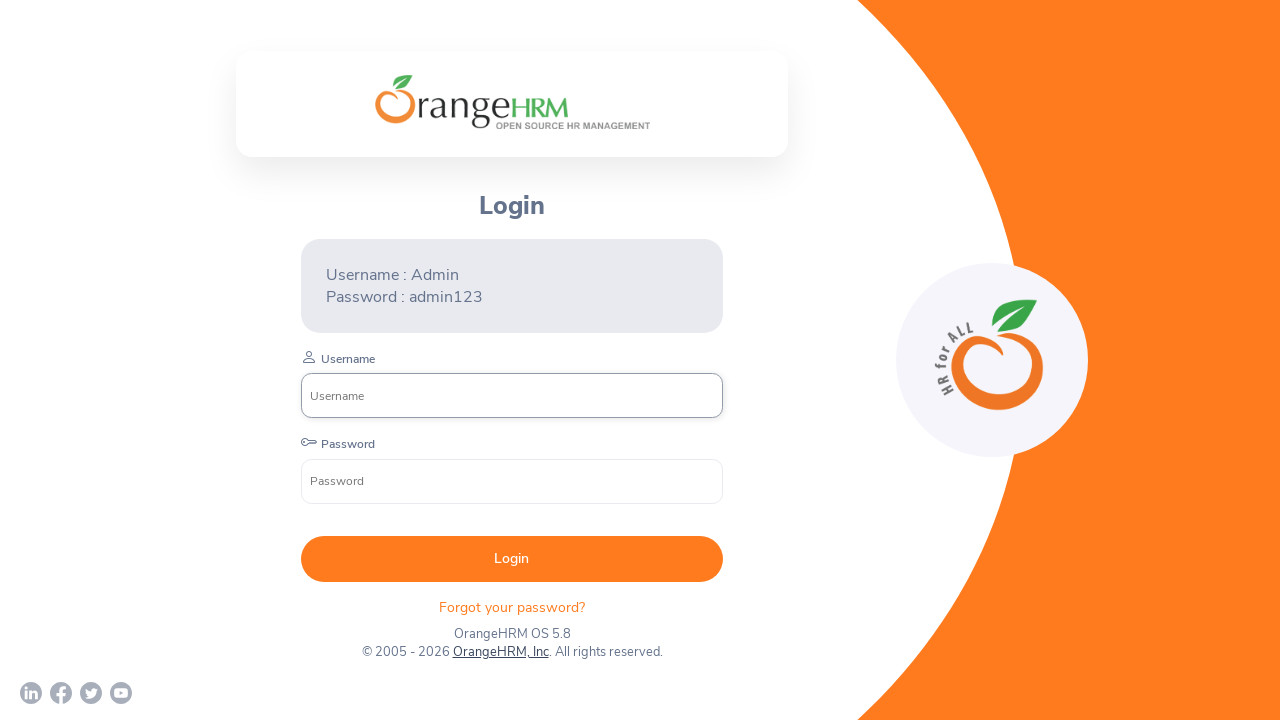

Verified URL contains 'orangehrmlive' domain
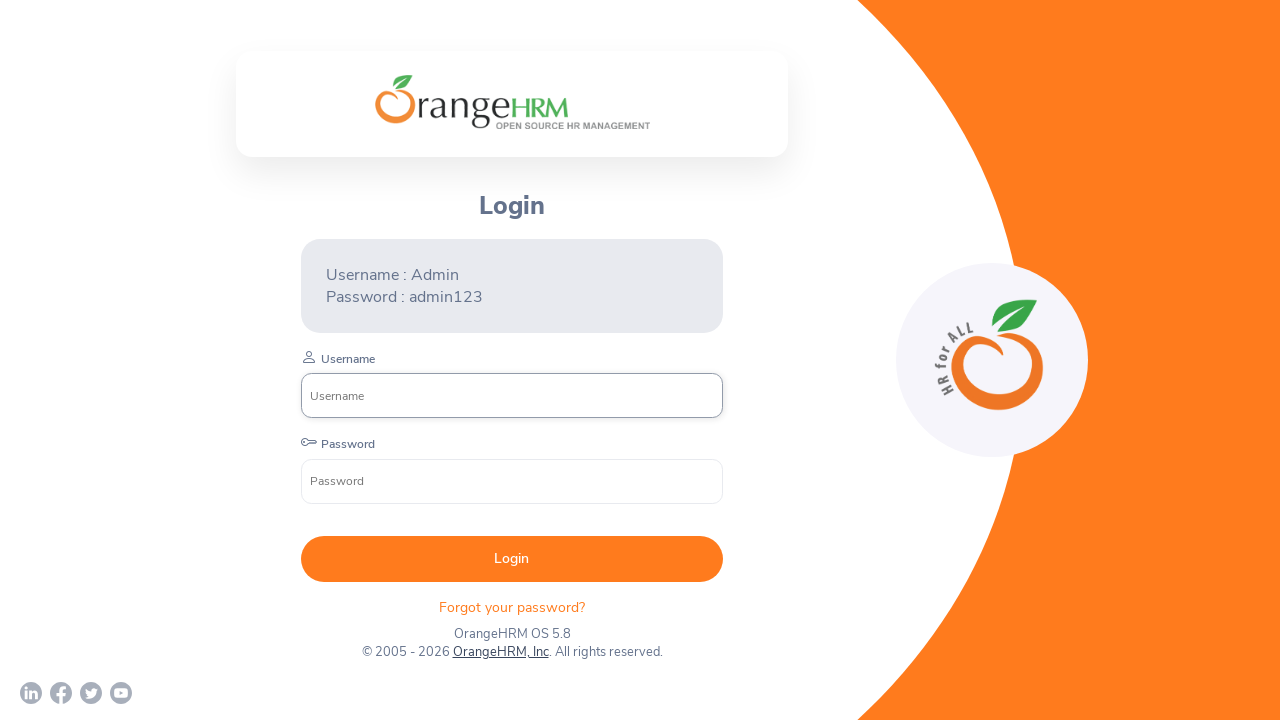

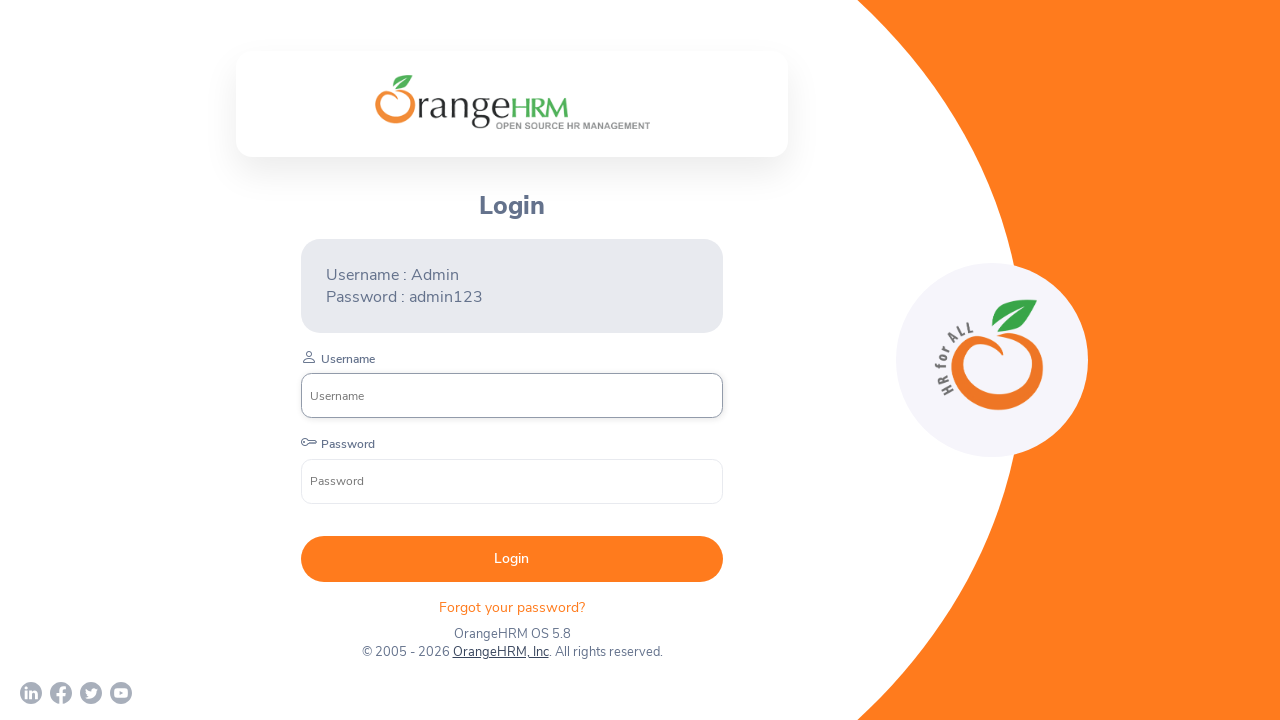